Tests a treasure hunt form by extracting a value from an element attribute, calculating the answer, filling it in, checking a robot checkbox, selecting a robot radio button, and submitting

Starting URL: http://suninjuly.github.io/get_attribute.html

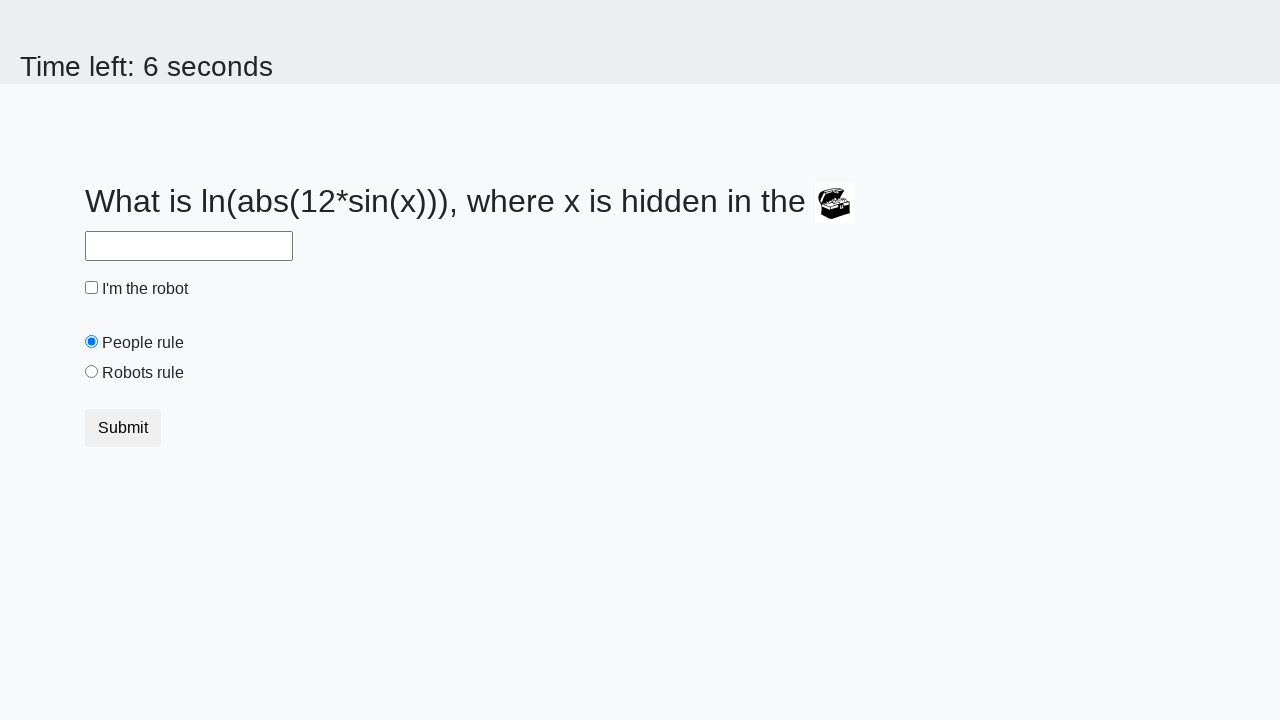

Located treasure element with ID 'treasure'
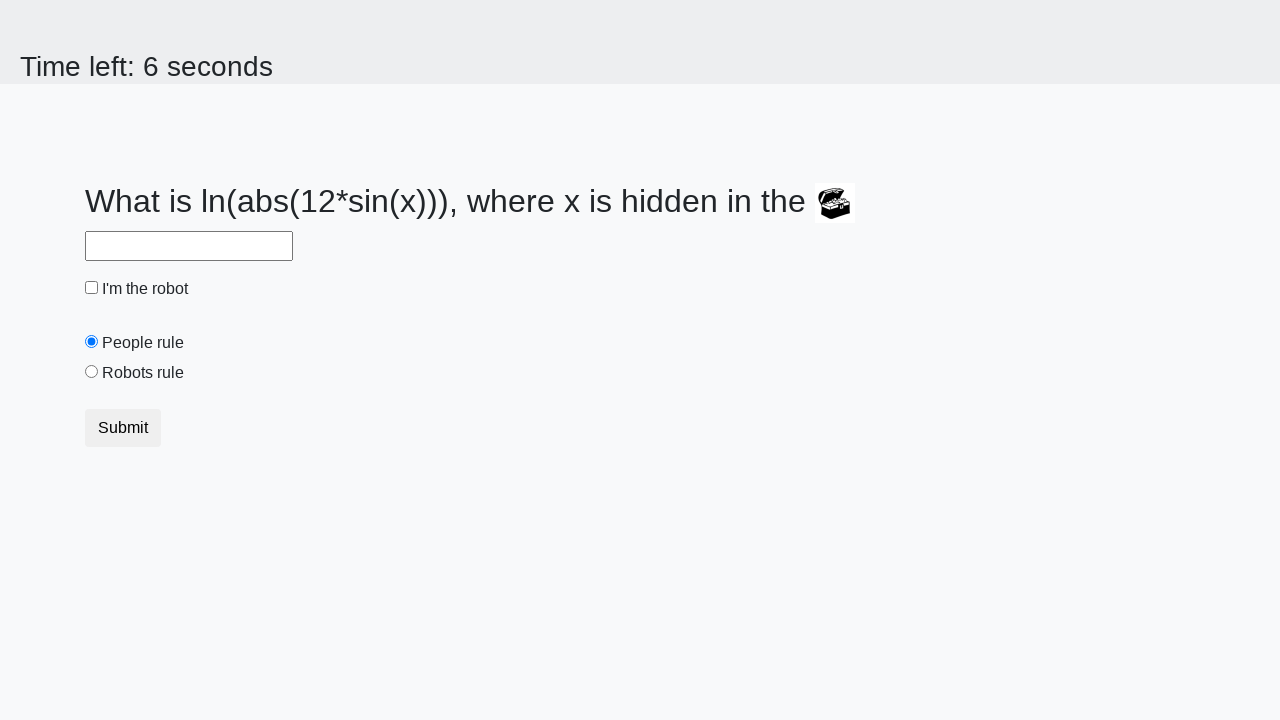

Extracted 'valuex' attribute from treasure element
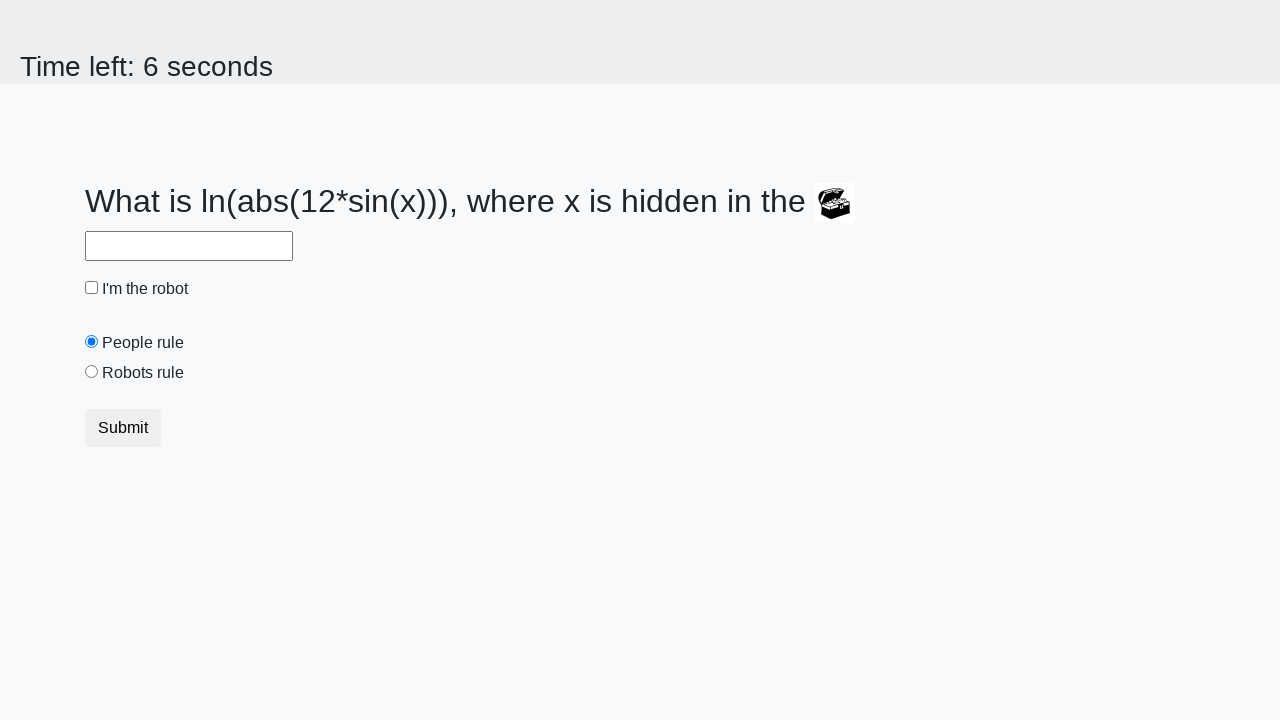

Calculated answer using logarithm formula with extracted value
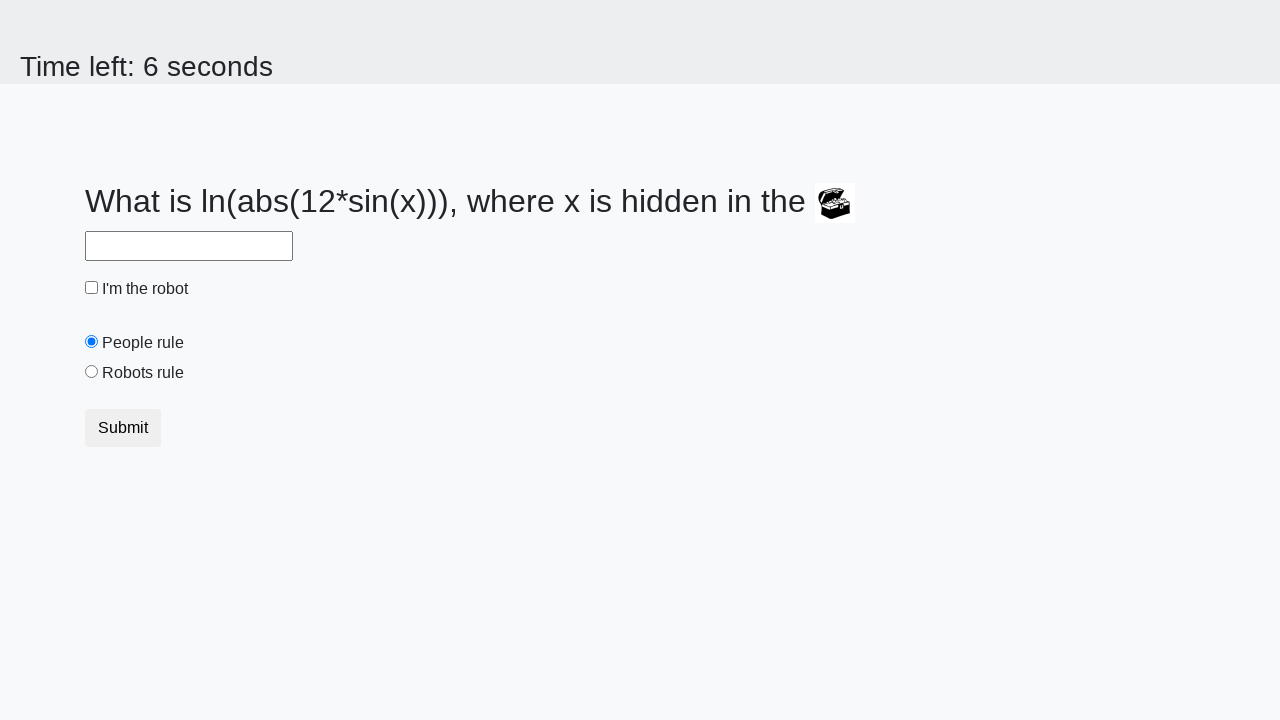

Filled answer field with calculated value on #answer
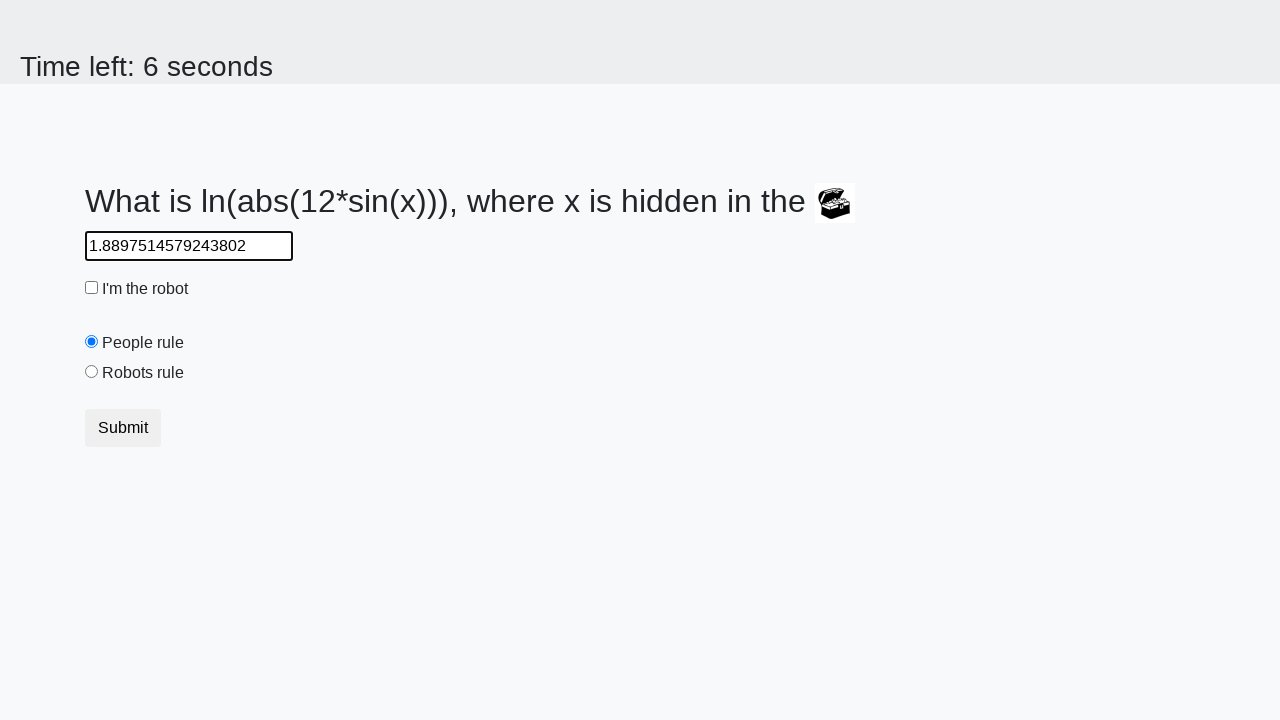

Checked the robot checkbox at (92, 288) on #robotCheckbox
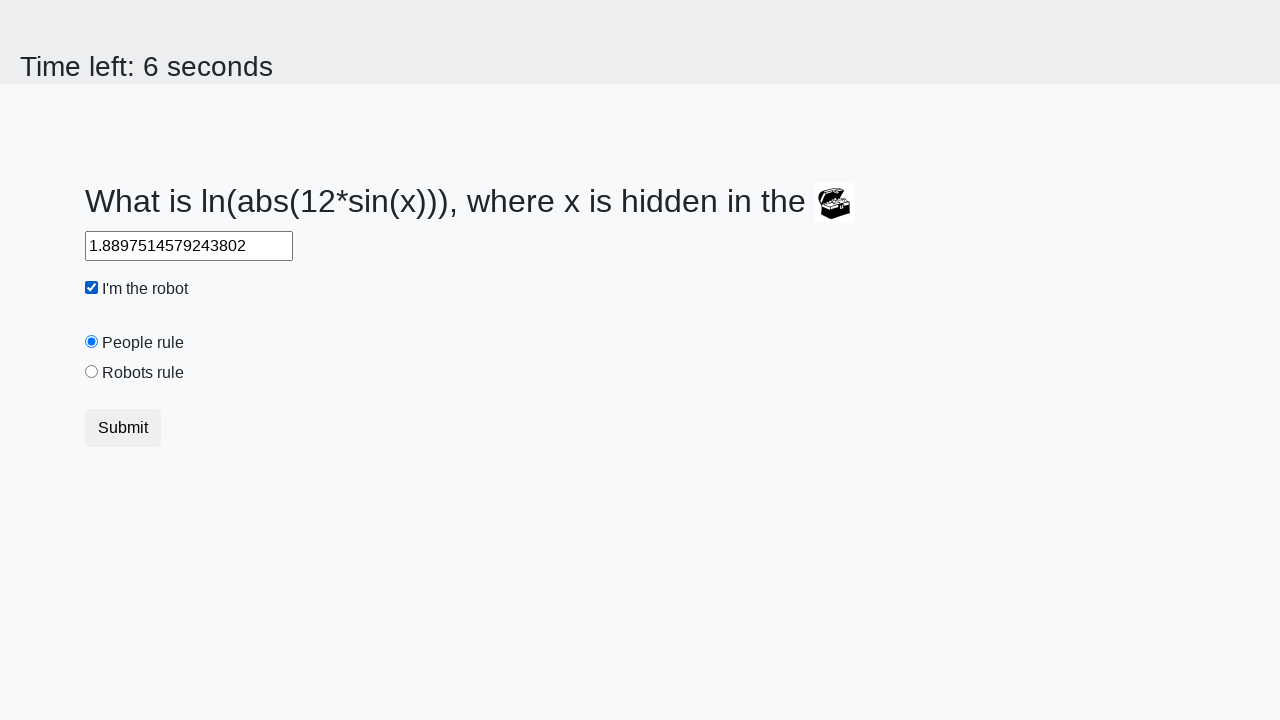

Selected the robots rule radio button at (92, 372) on #robotsRule
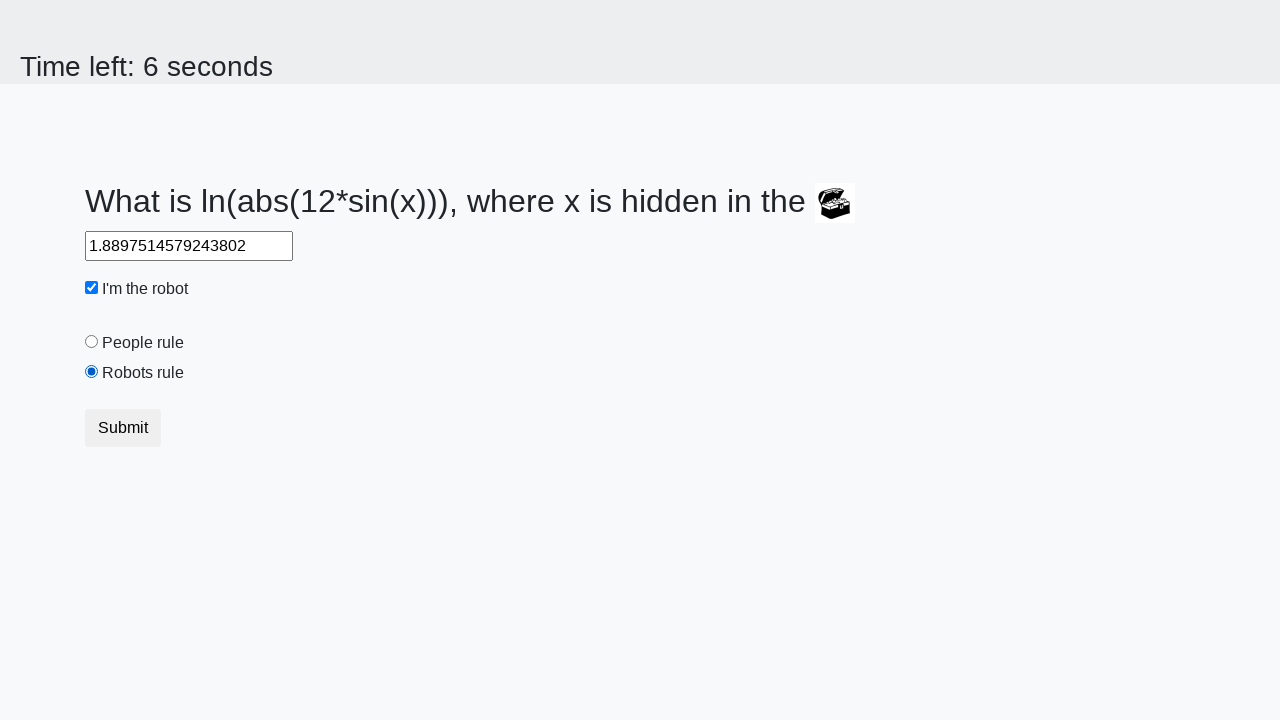

Submitted the treasure hunt form at (123, 428) on [type="submit"]
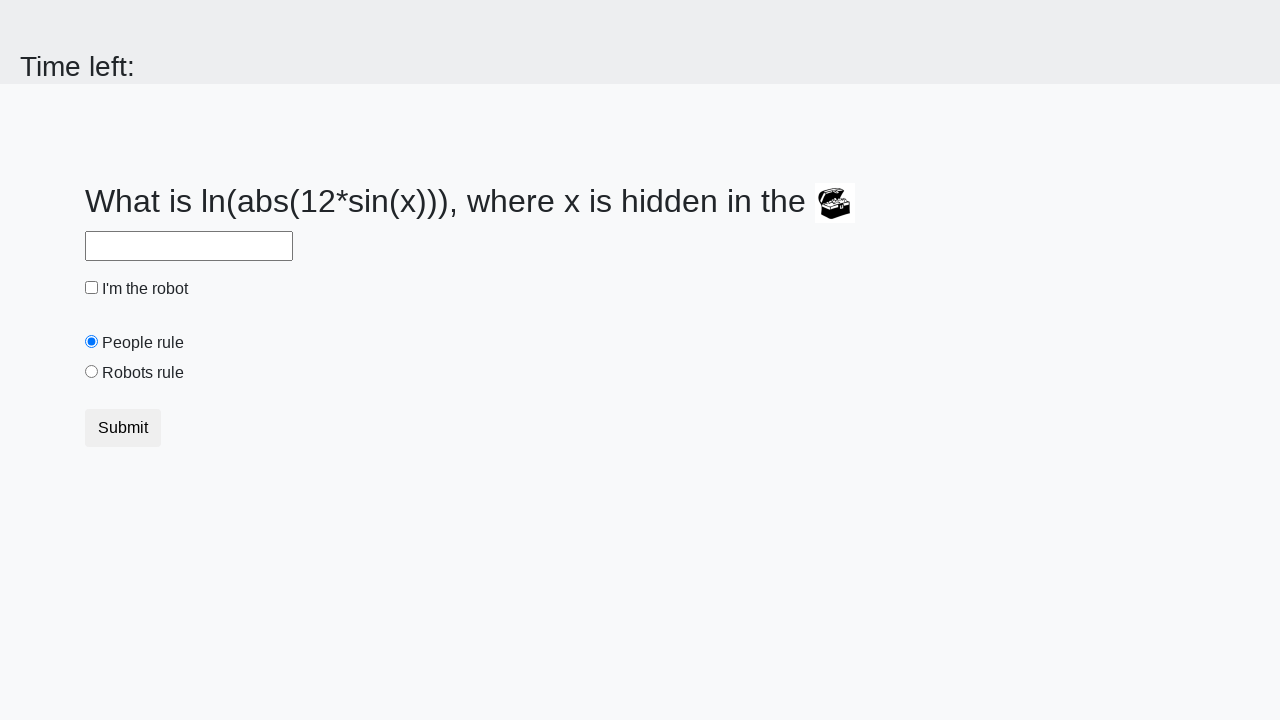

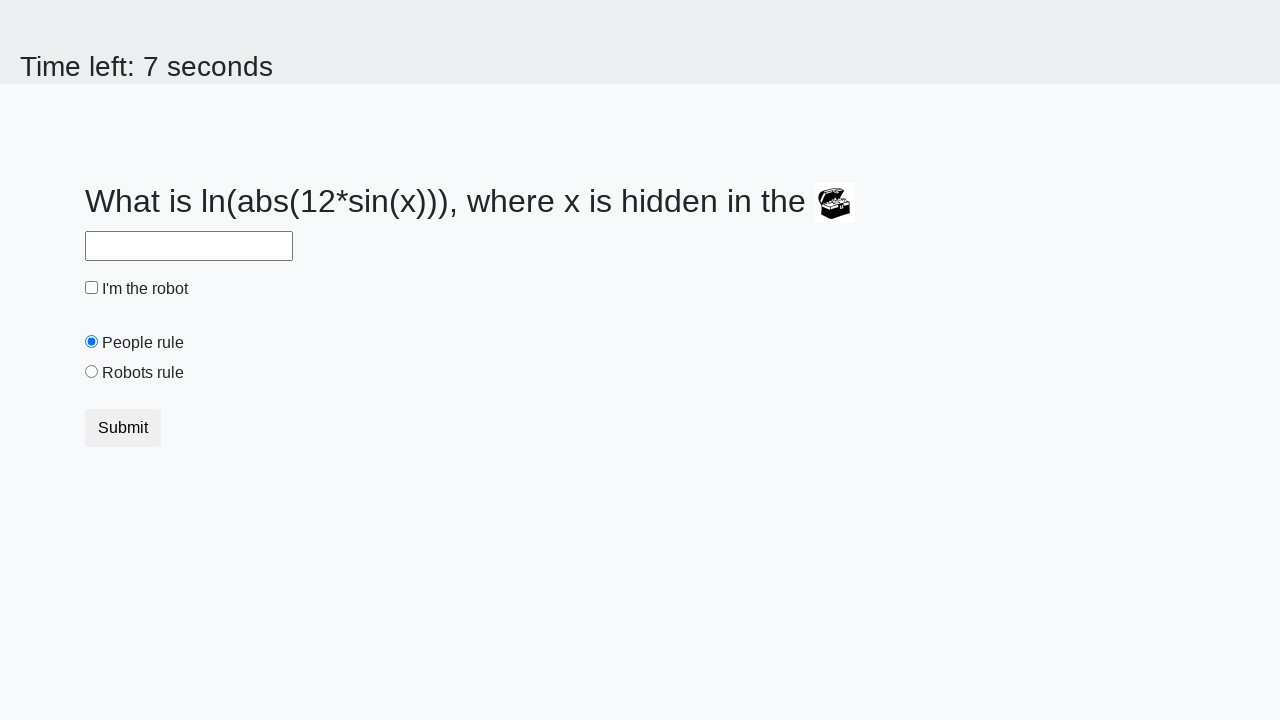